Navigates to the Lakme India cosmetics website homepage and verifies it loads successfully.

Starting URL: https://www.lakmeindia.com/

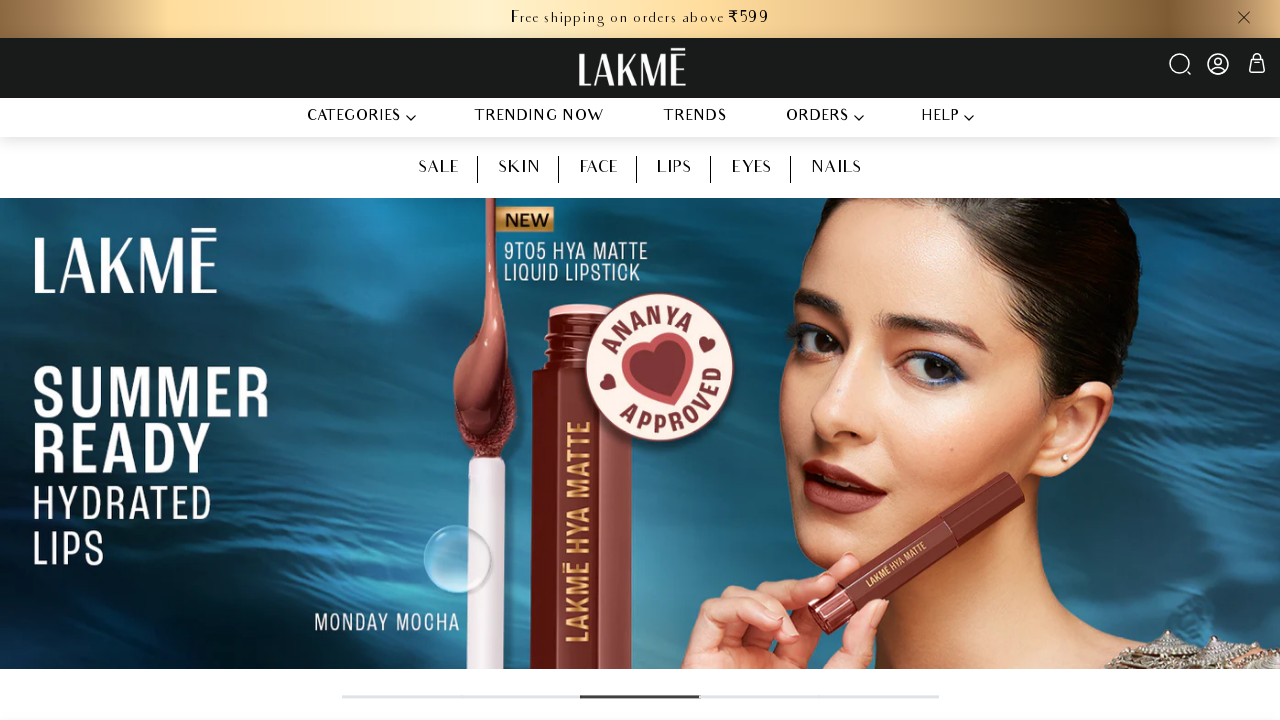

Waited for page to reach domcontentloaded state
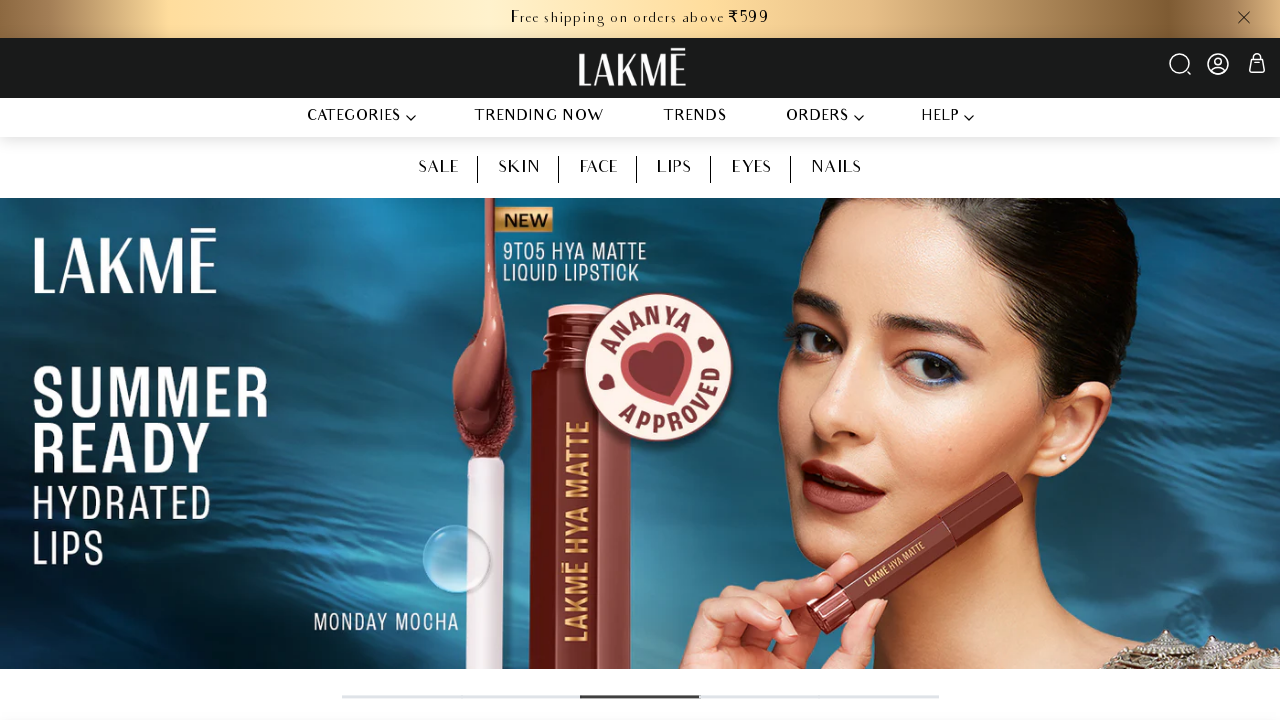

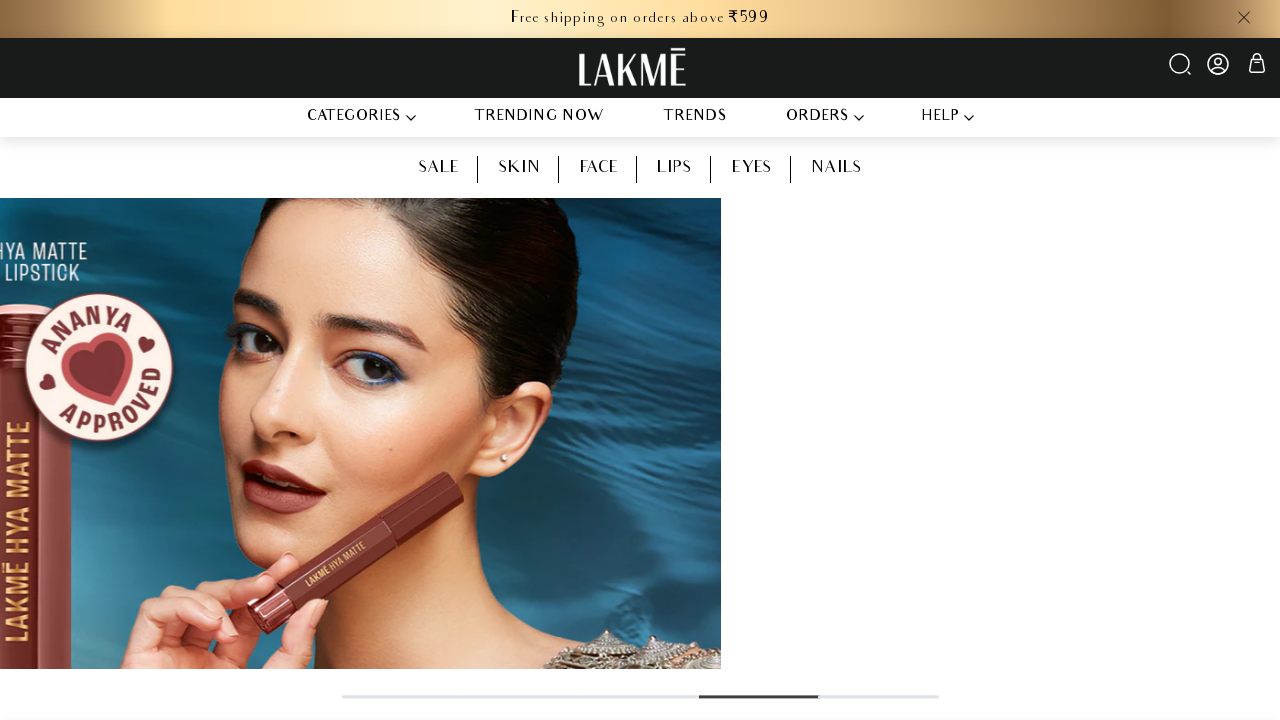